Searches for a legal process by entering a process number in the Brazilian Electoral Justice unified search system and submits the search form to view results.

Starting URL: https://consultaunificadapje.tse.jus.br/#/public/inicial/index

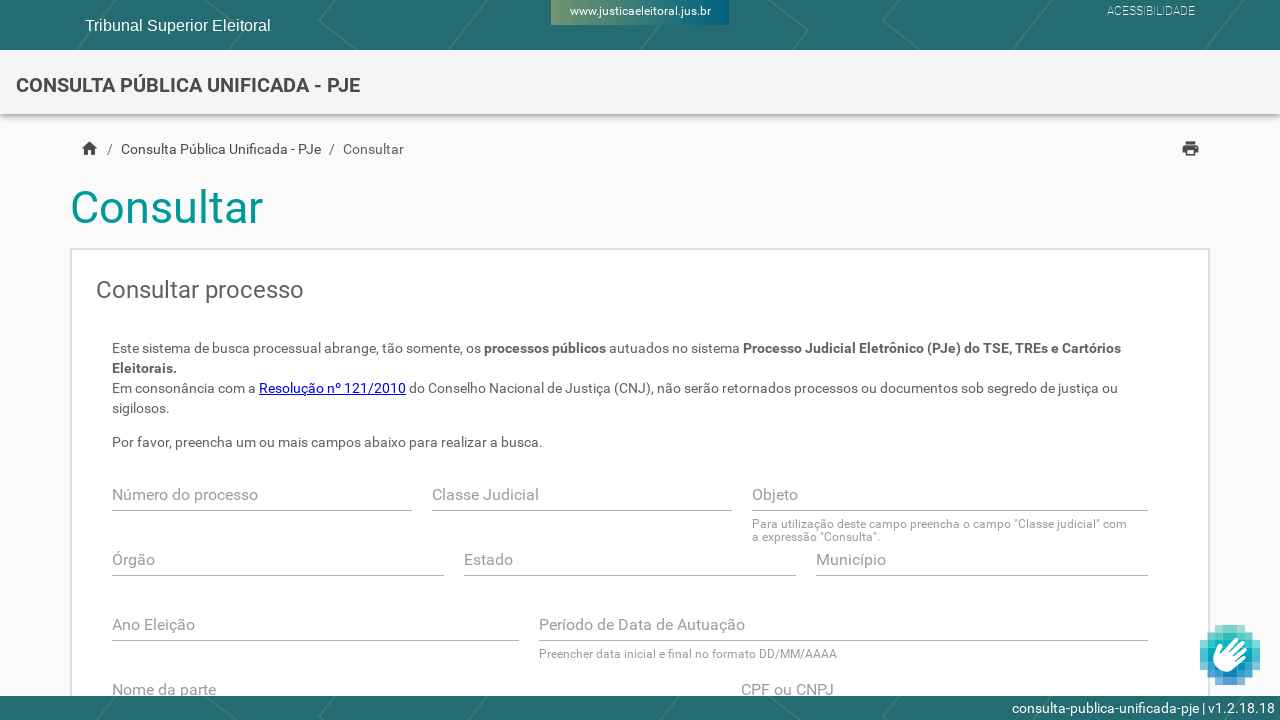

Waited for search input field to be available
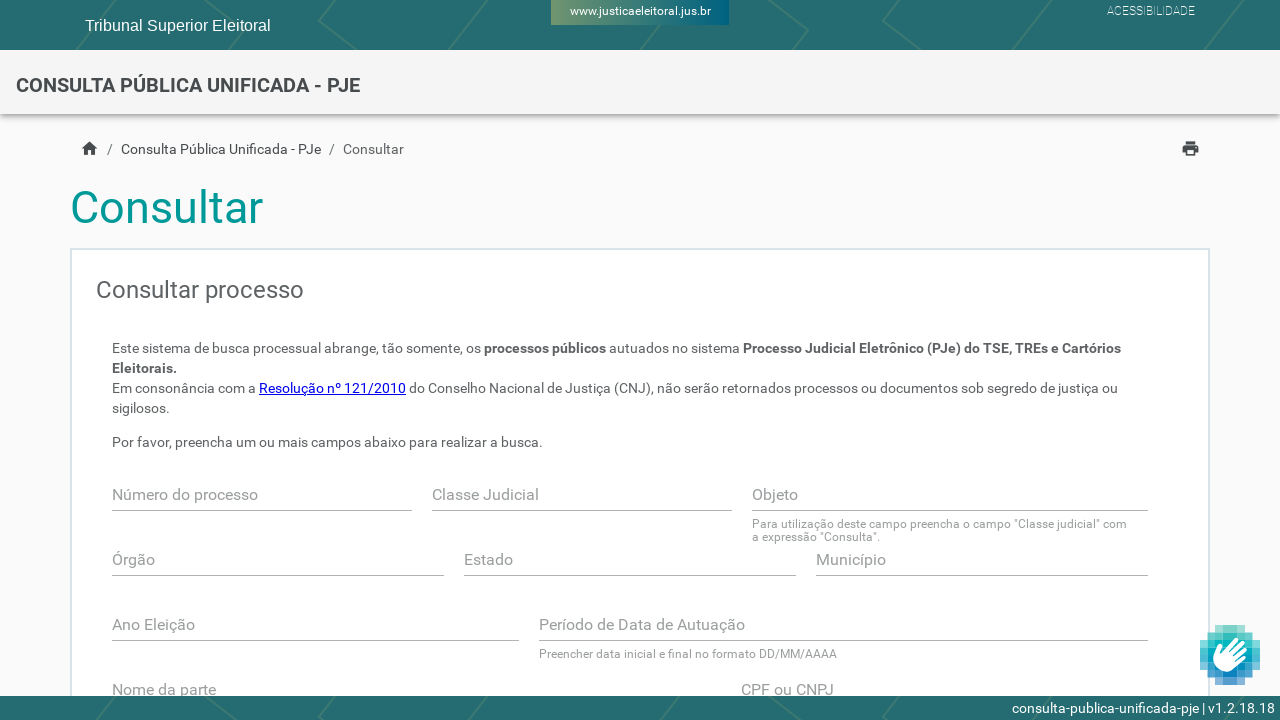

Filled process number search field with '0602454-85.2022.6.05.0000' on input#mat-input-1
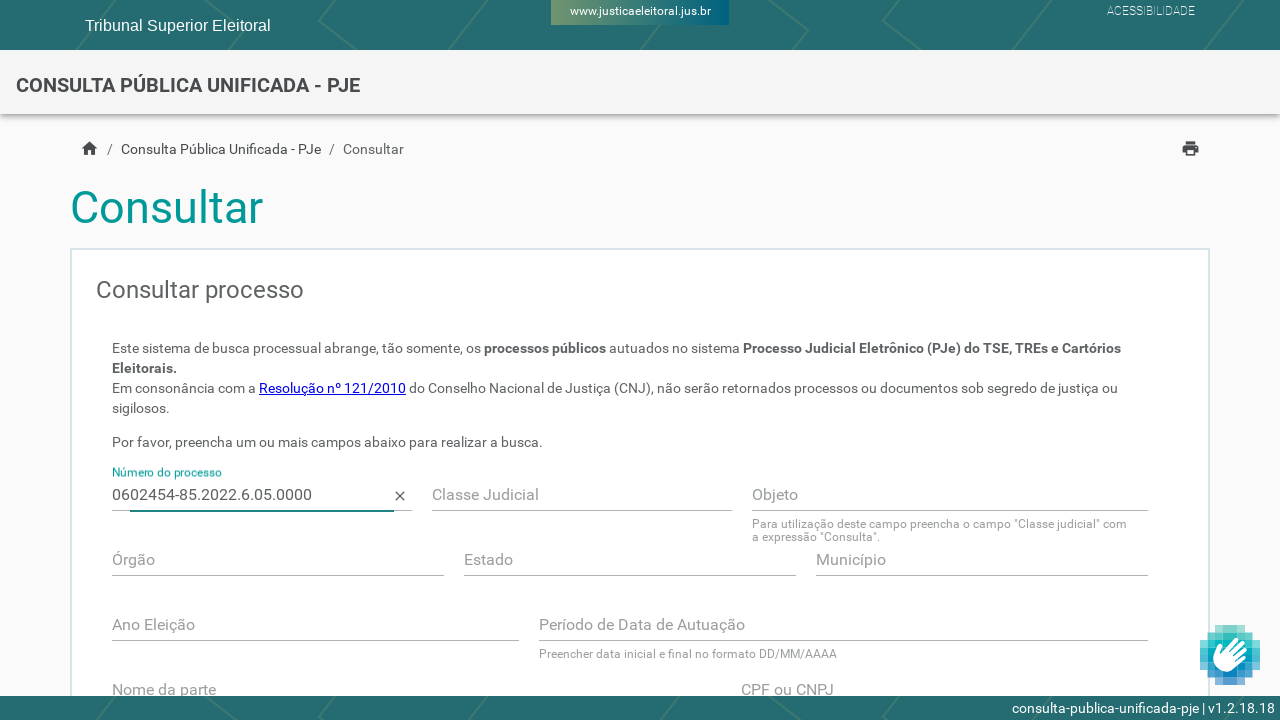

Clicked the search button to submit the form at (162, 596) on xpath=//button[contains(@class, "mat-raised-button")]//span[contains(text(), "Pe
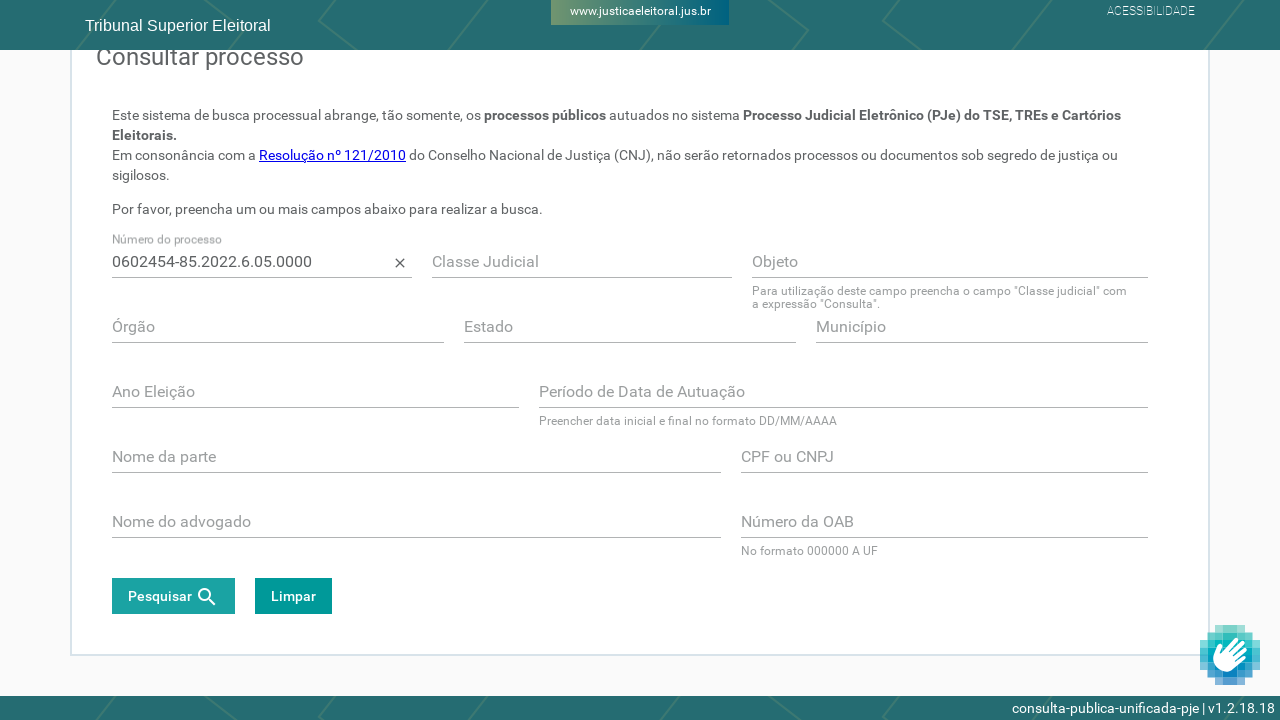

Search results loaded successfully
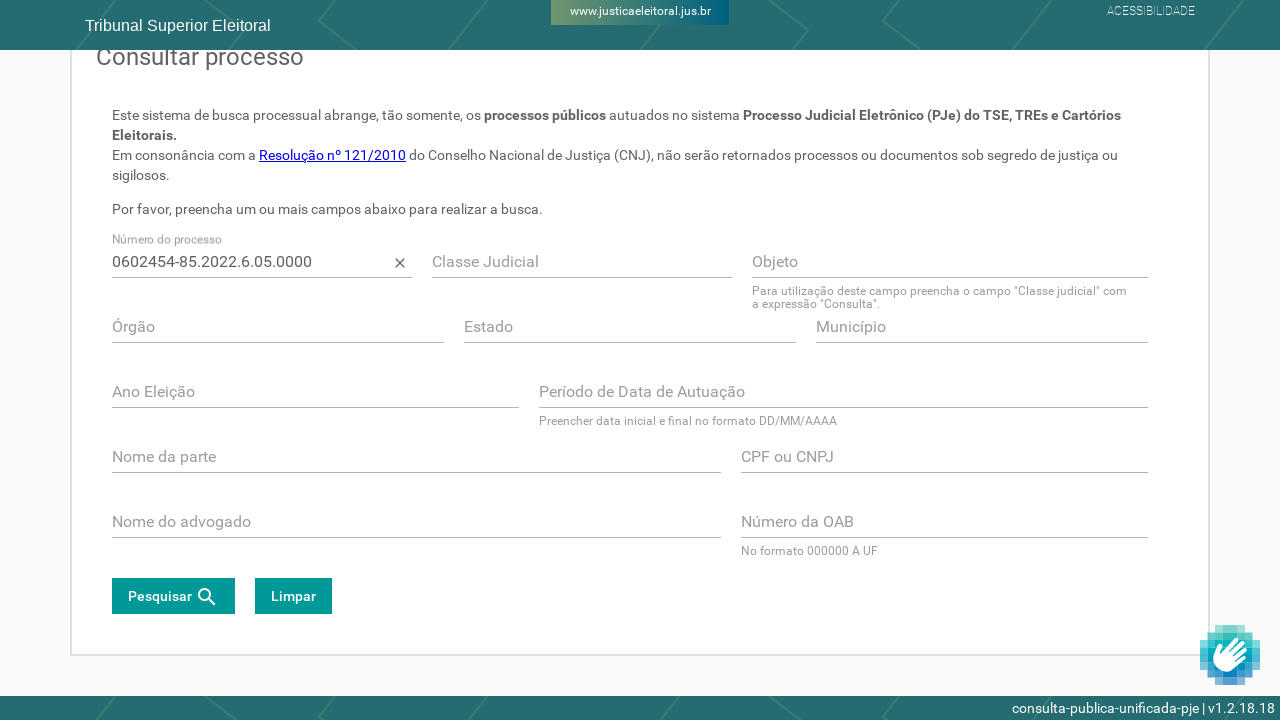

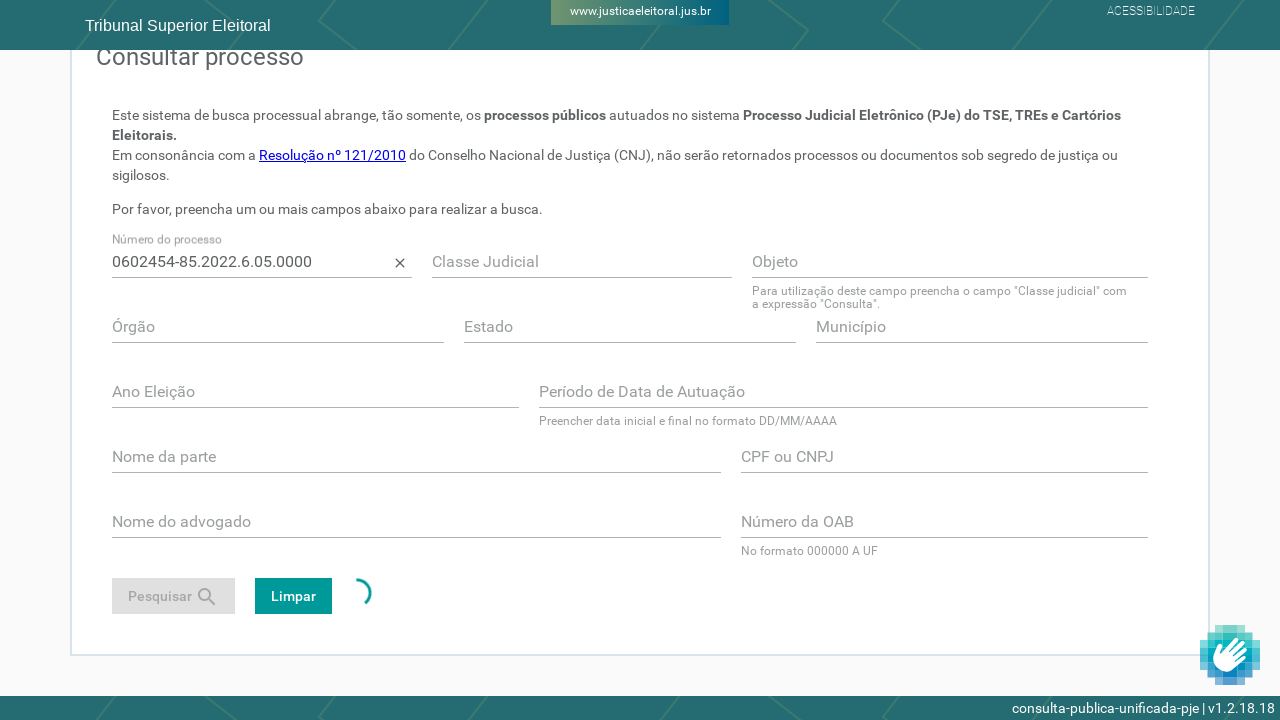